Tests navigation to the power registration page by clicking the "Cadastrar" link and verifying the URL contains "/cadastro"

Starting URL: https://site-tc1.vercel.app/

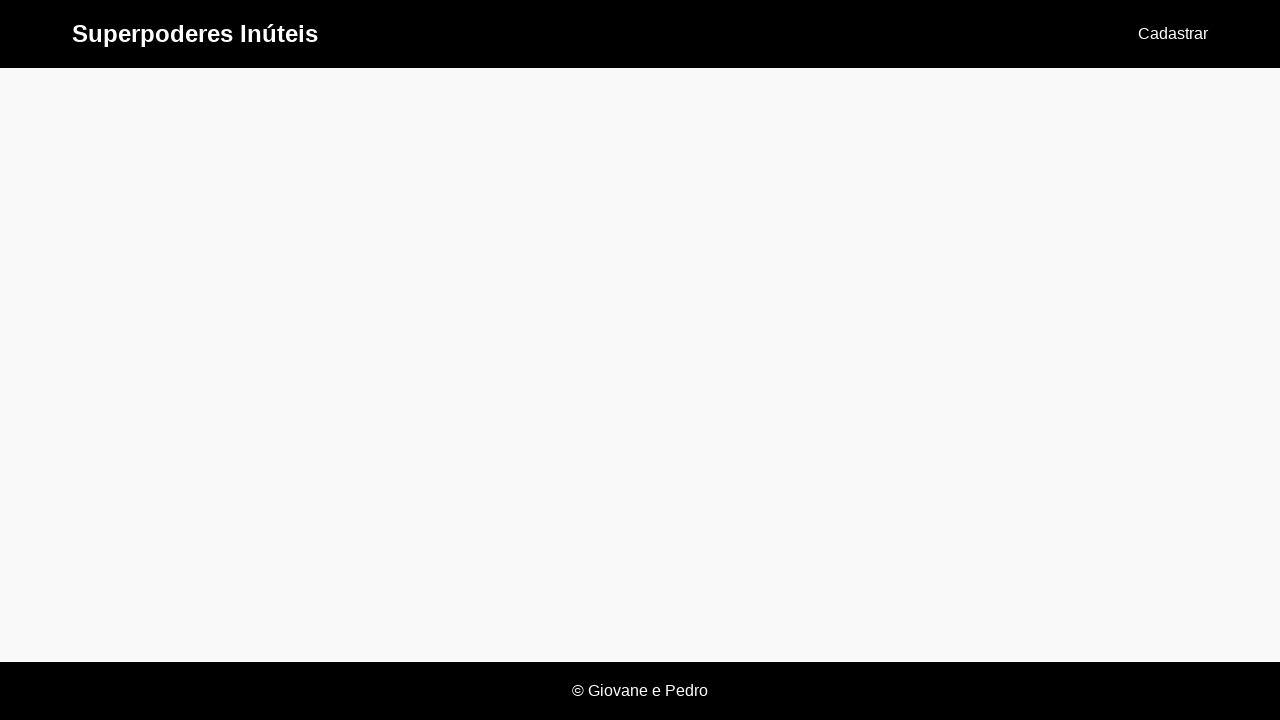

Clicked 'Cadastrar' link to navigate to power registration page at (1173, 34) on text=Cadastrar
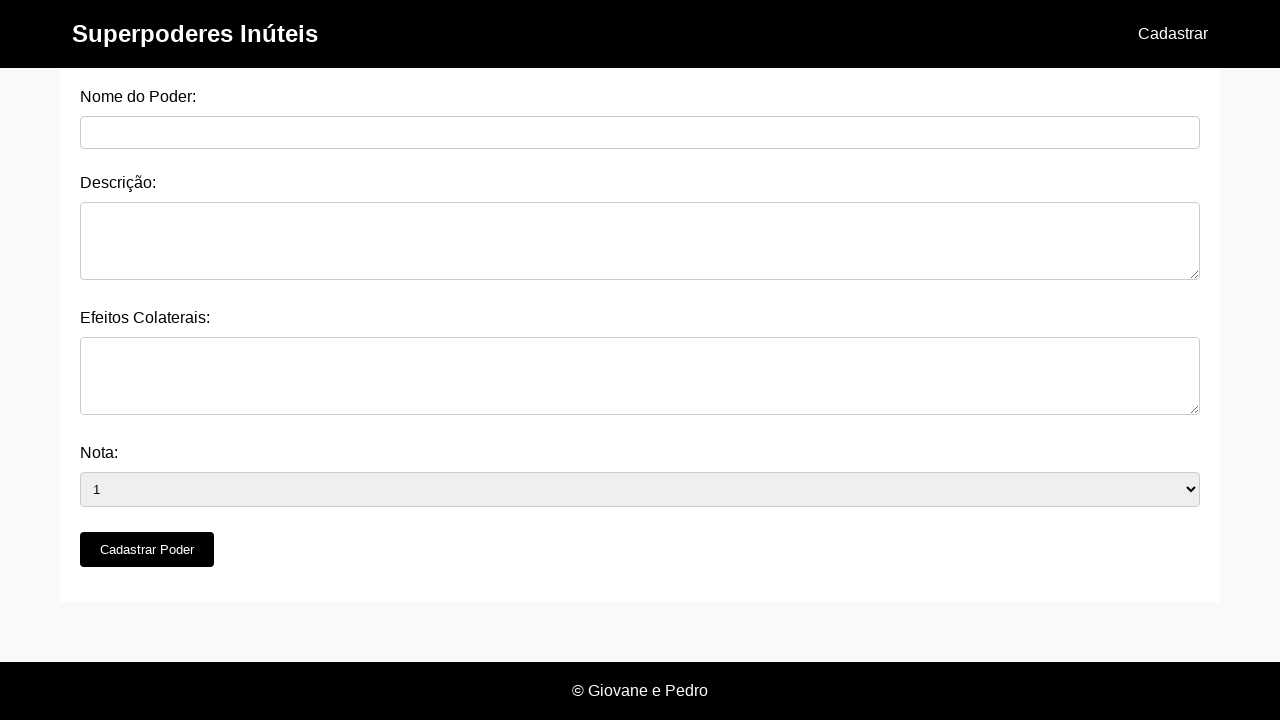

Verified URL contains '/cadastro' - navigation to power registration page successful
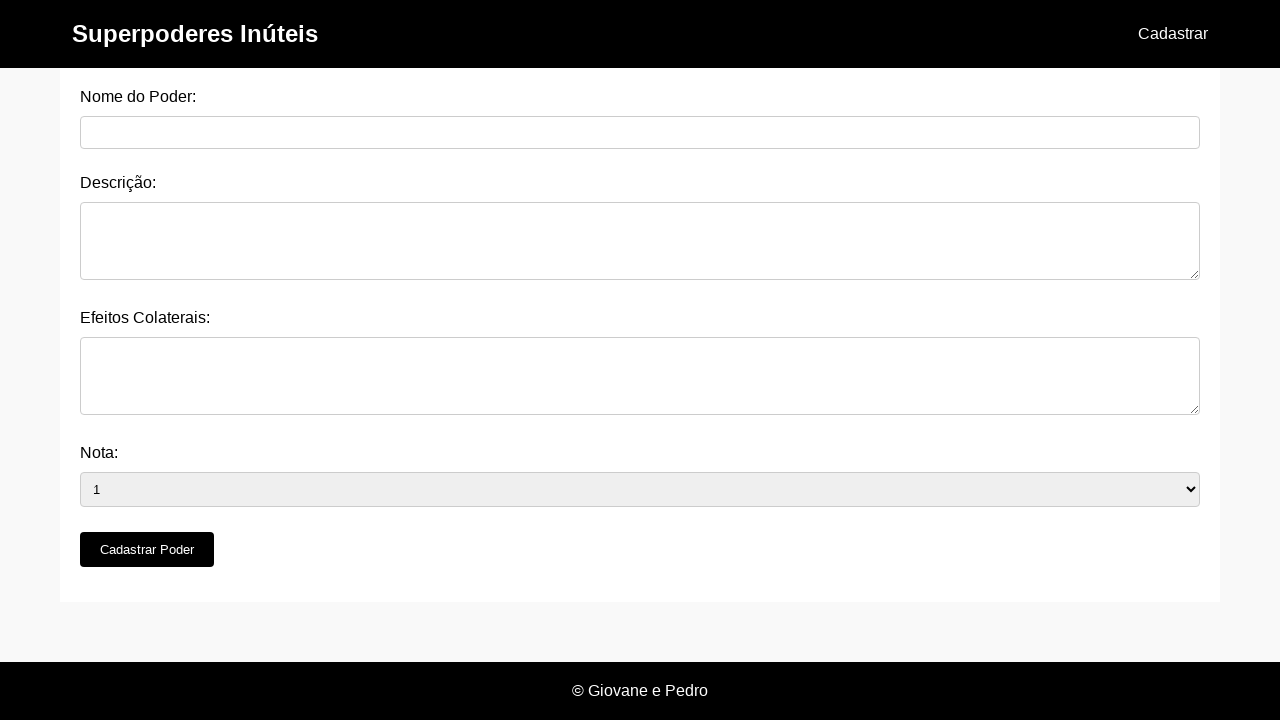

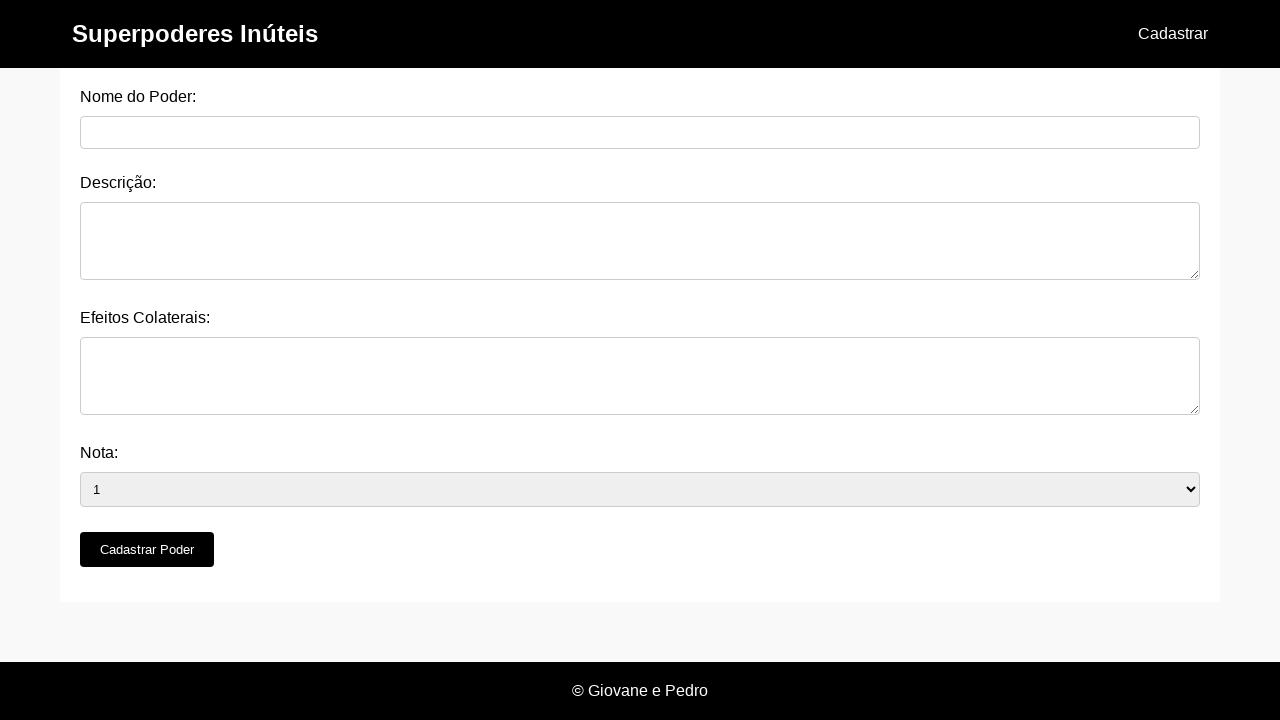